Tests filtering to display all todo items after applying other filters

Starting URL: https://demo.playwright.dev/todomvc

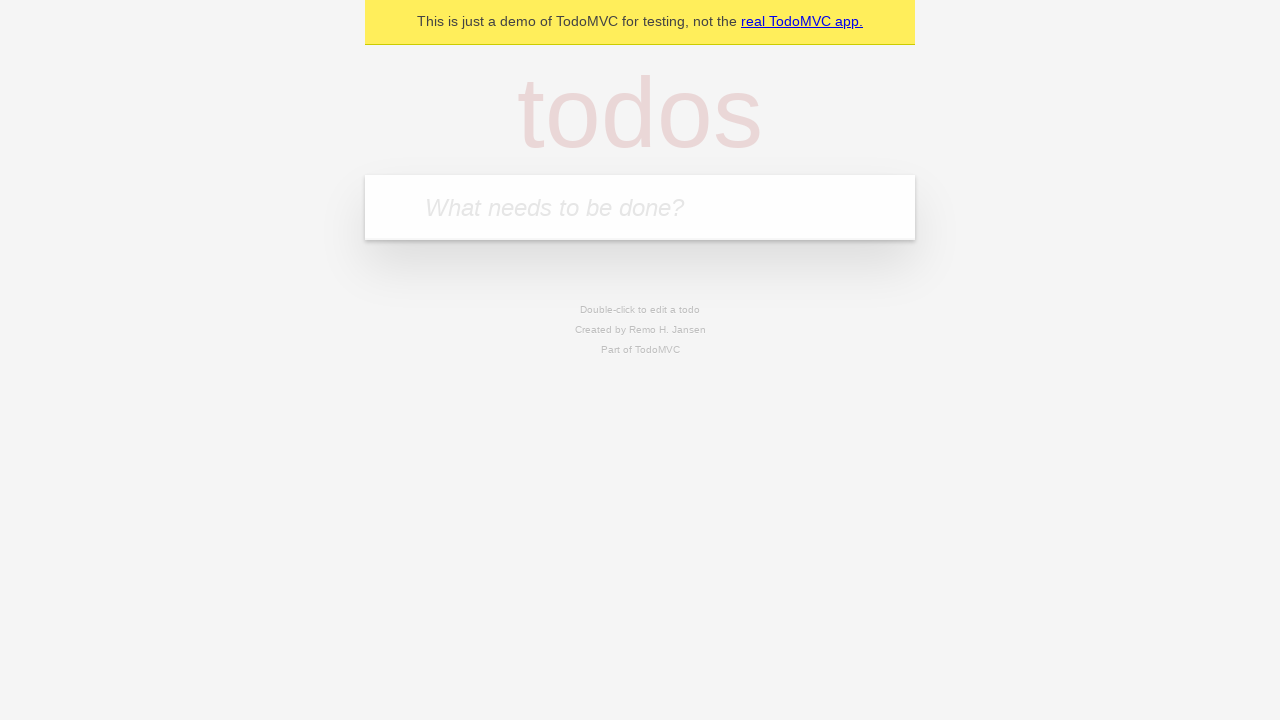

Filled todo input with 'buy some cheese' on internal:attr=[placeholder="What needs to be done?"i]
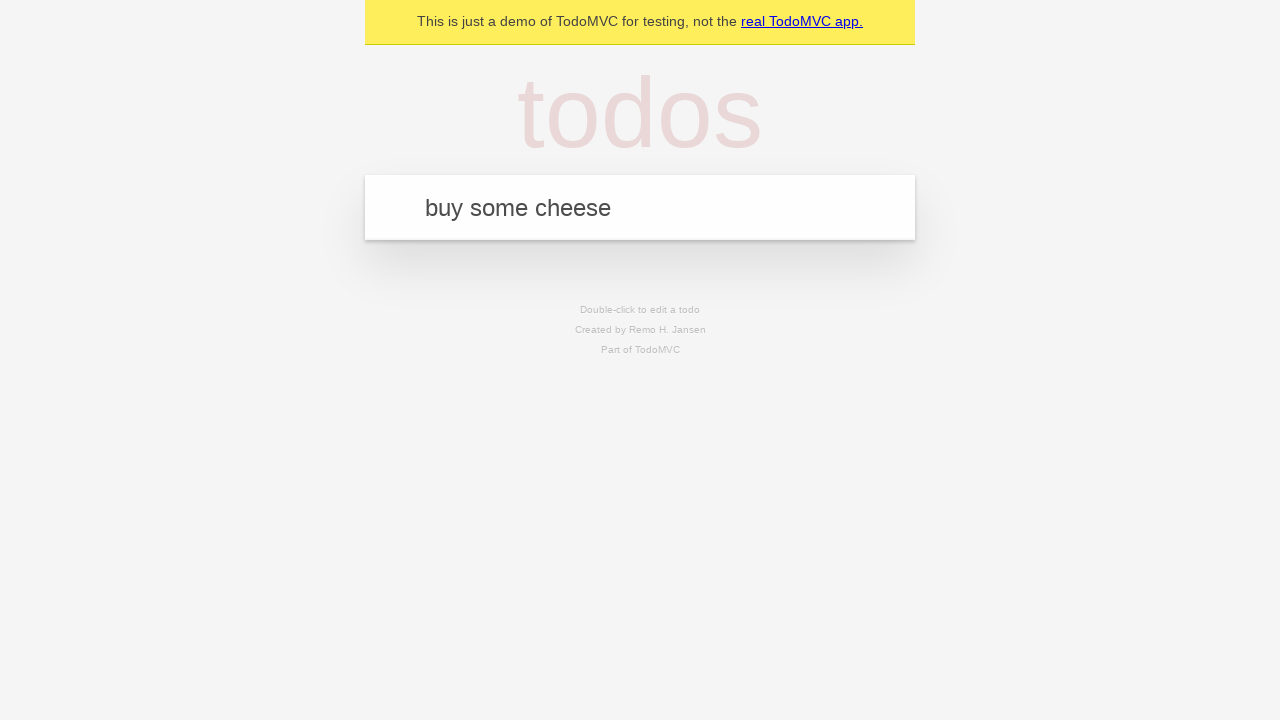

Pressed Enter to create first todo item on internal:attr=[placeholder="What needs to be done?"i]
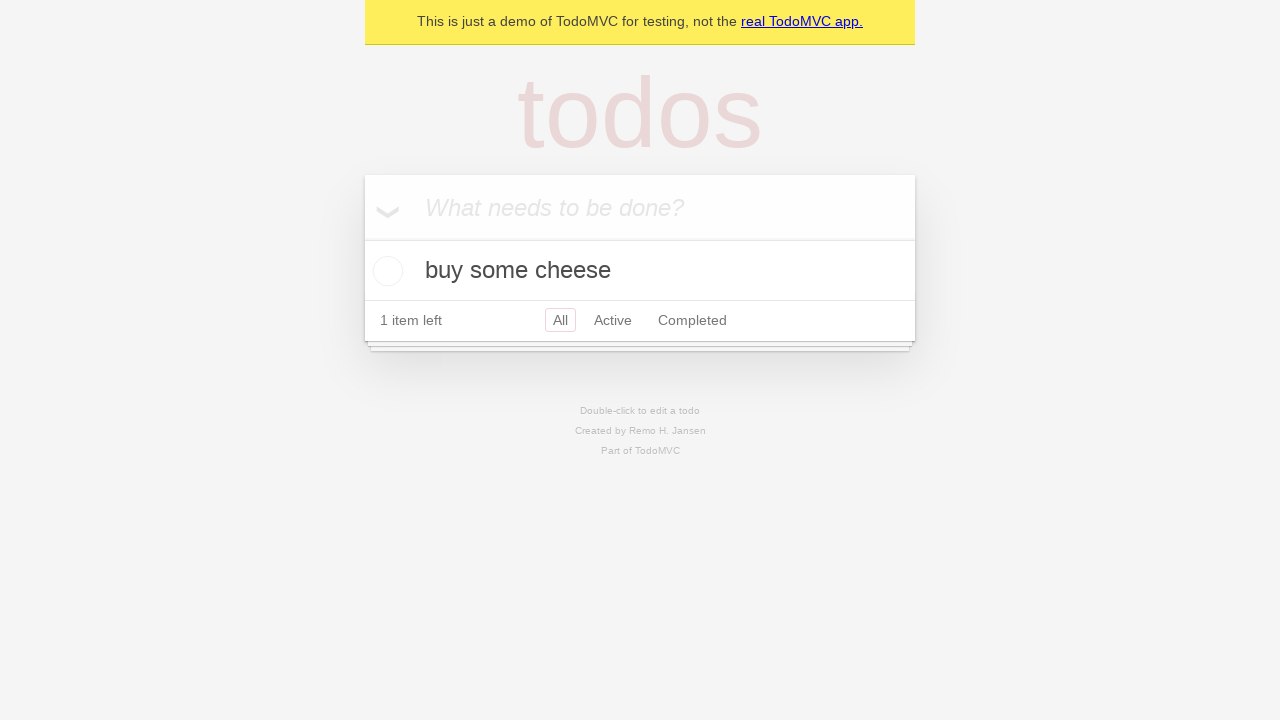

Filled todo input with 'feed the cat' on internal:attr=[placeholder="What needs to be done?"i]
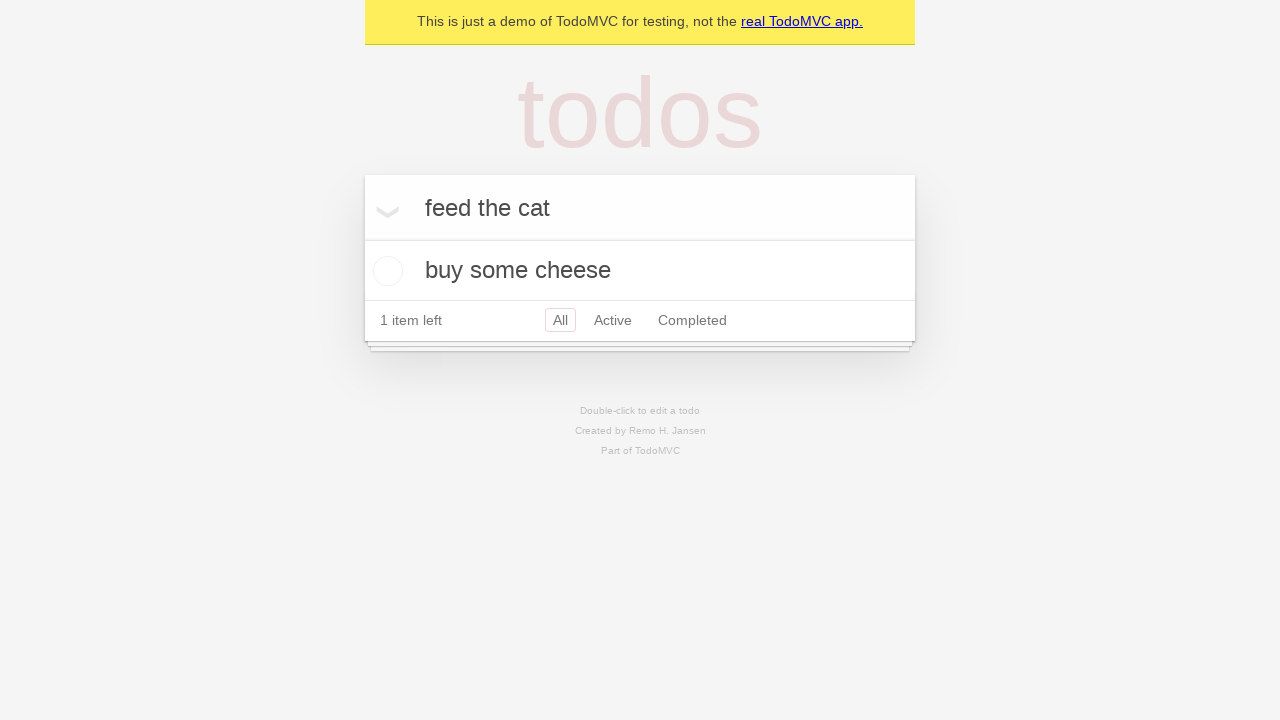

Pressed Enter to create second todo item on internal:attr=[placeholder="What needs to be done?"i]
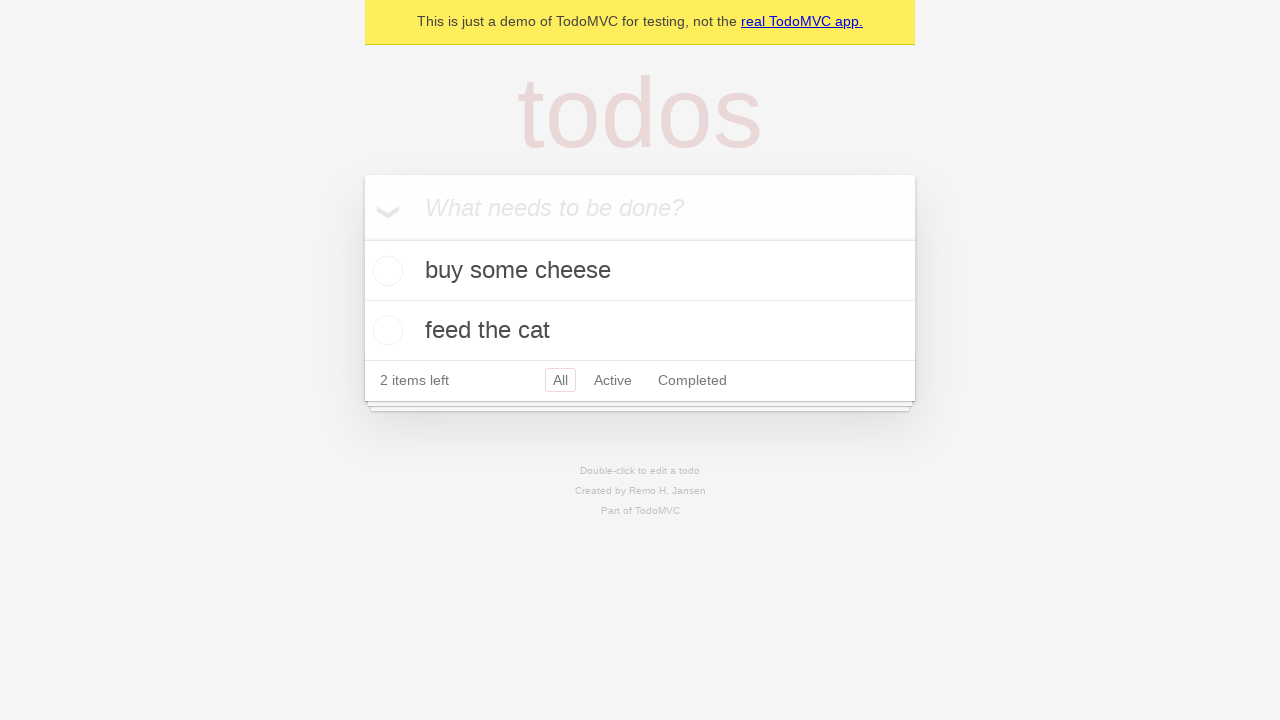

Filled todo input with 'book a doctors appointment' on internal:attr=[placeholder="What needs to be done?"i]
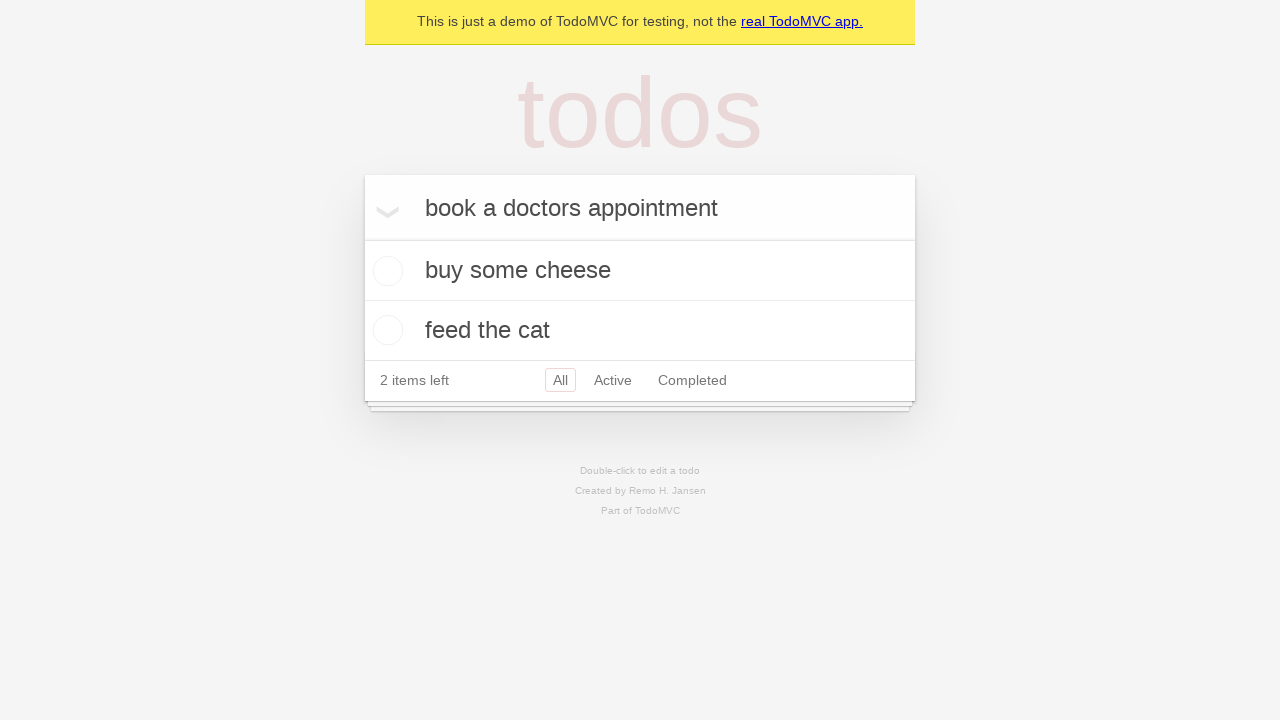

Pressed Enter to create third todo item on internal:attr=[placeholder="What needs to be done?"i]
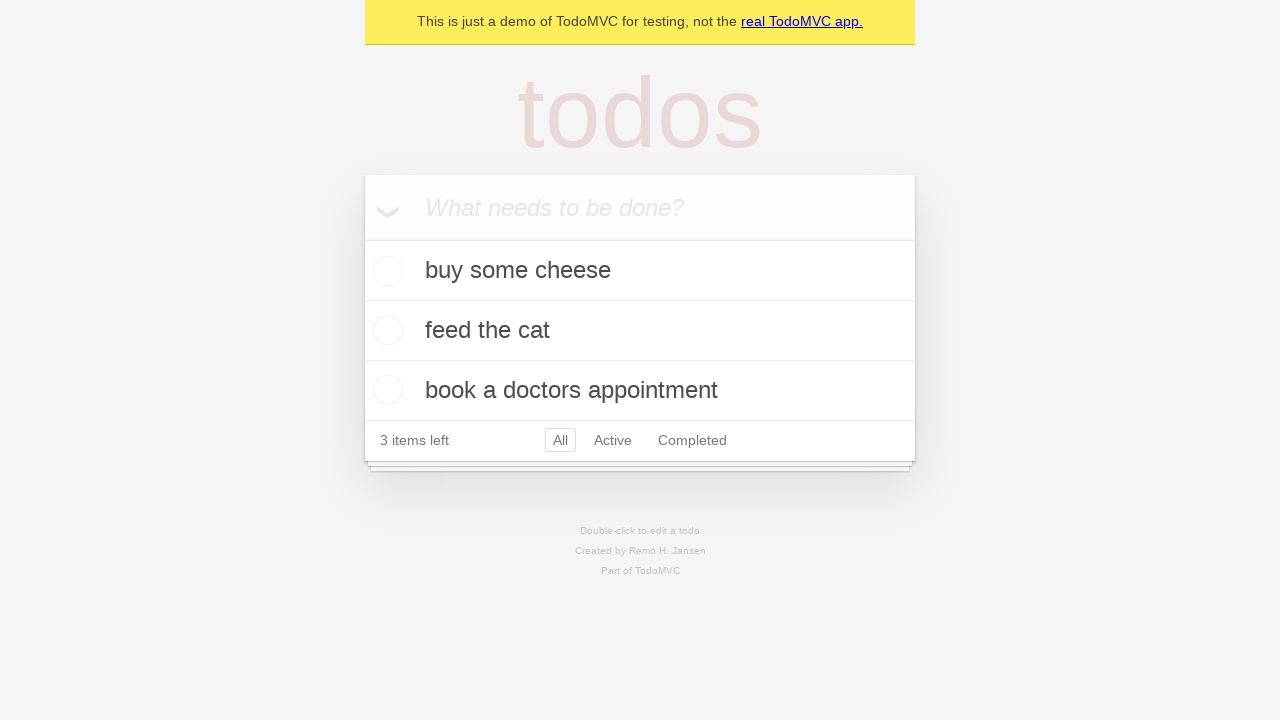

Checked the checkbox for second todo item to mark as complete at (385, 330) on internal:testid=[data-testid="todo-item"s] >> nth=1 >> internal:role=checkbox
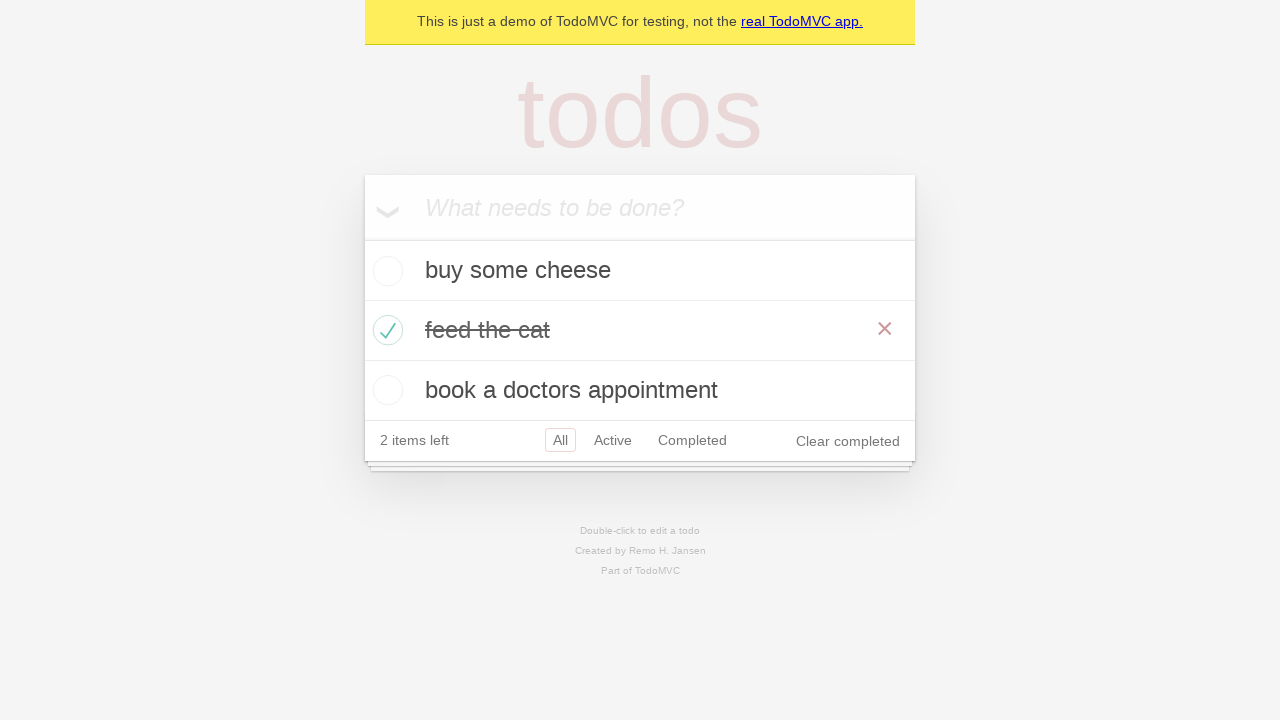

Clicked 'Active' filter to display only active todo items at (613, 440) on internal:role=link[name="Active"i]
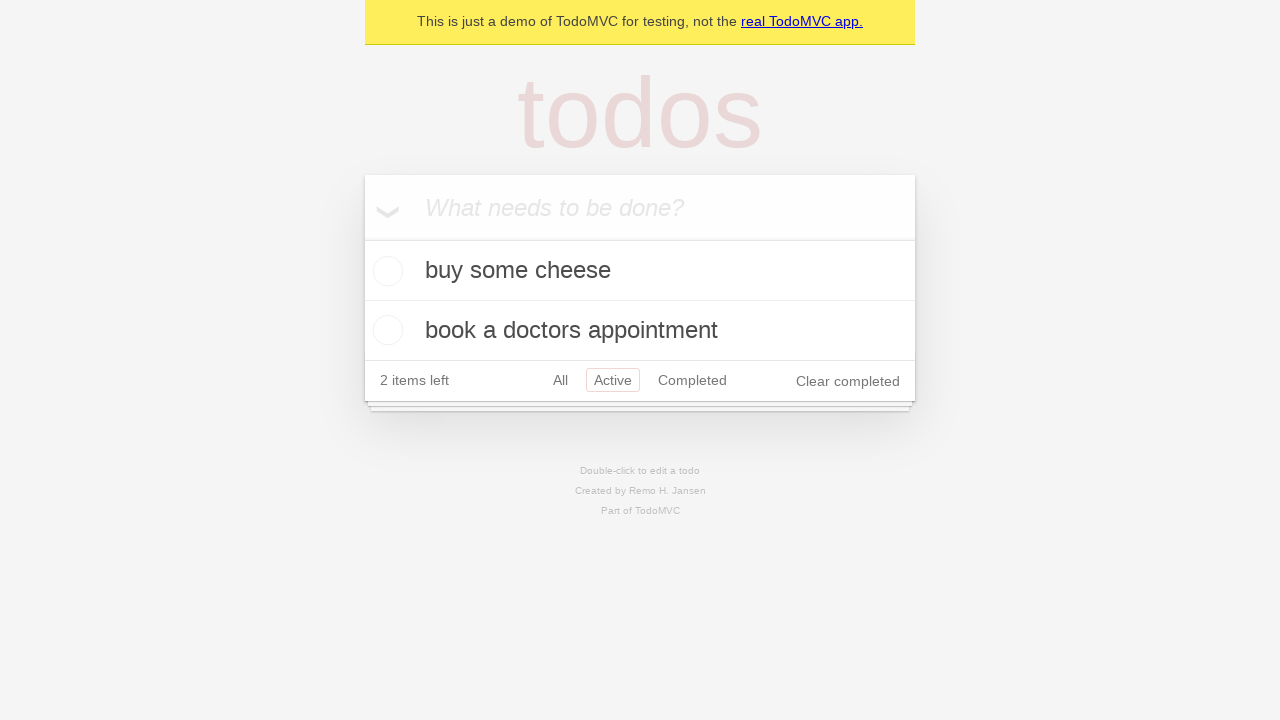

Clicked 'Completed' filter to display only completed todo items at (692, 380) on internal:role=link[name="Completed"i]
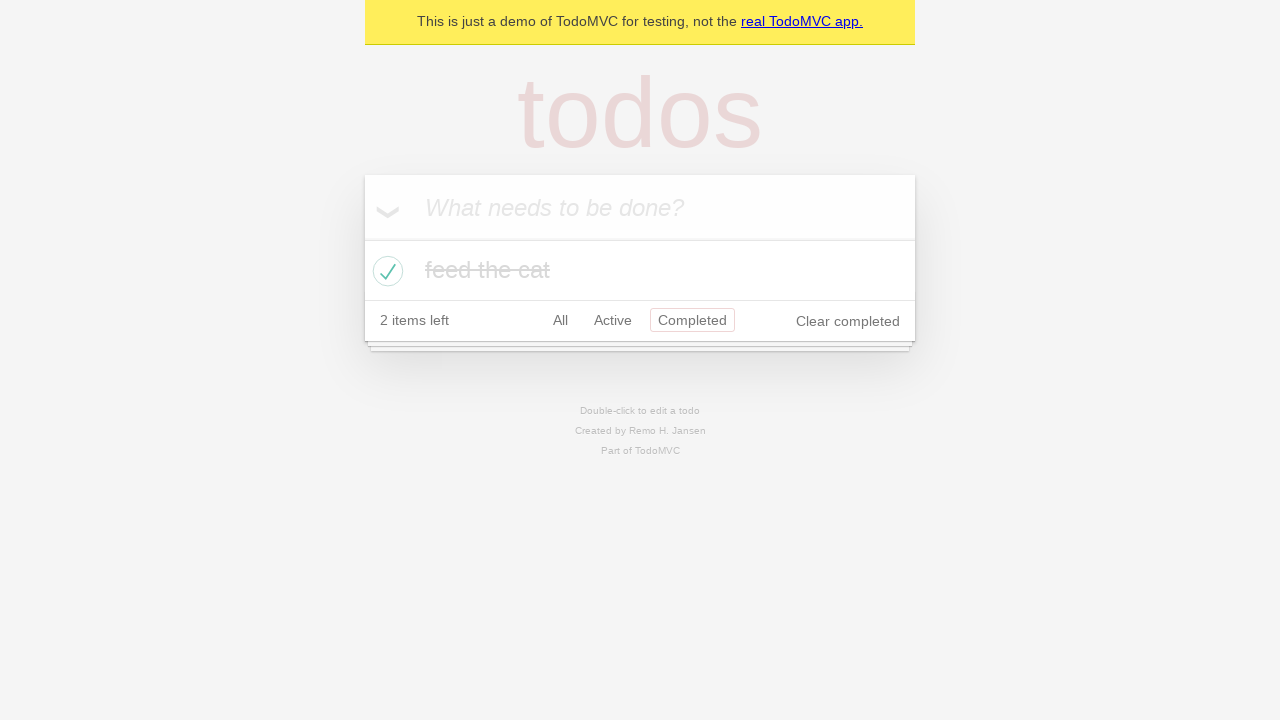

Clicked 'All' filter to display all todo items at (560, 320) on internal:role=link[name="All"i]
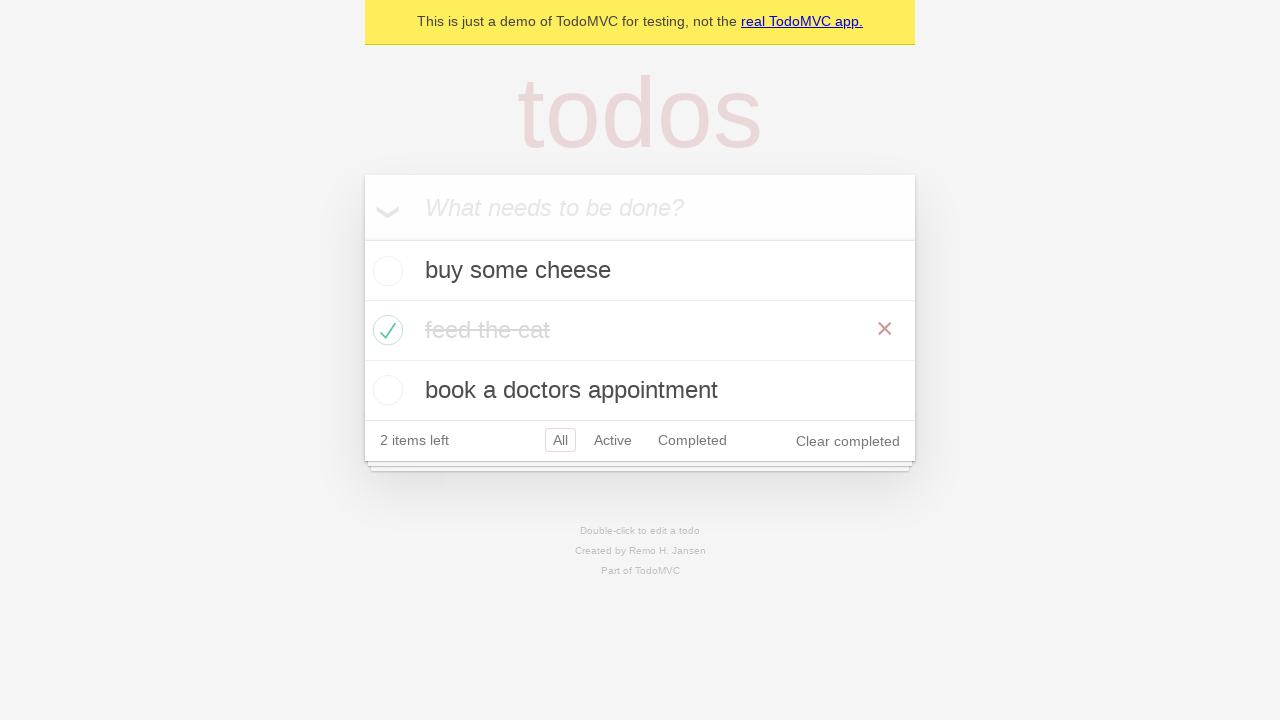

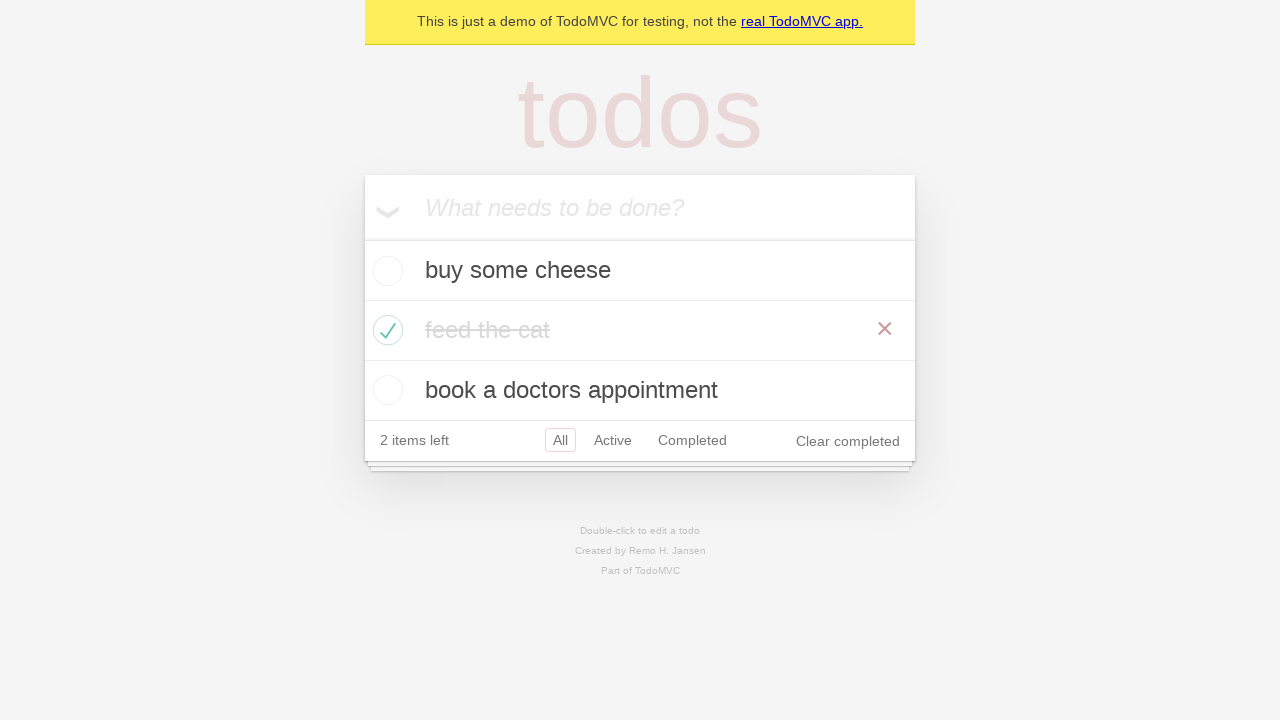